Tests radio button functionality on Singapore Airlines check-in page by clicking on different radio button options and verifying their selection state

Starting URL: https://www.singaporeair.com/en_UK/bd/home#/checkin

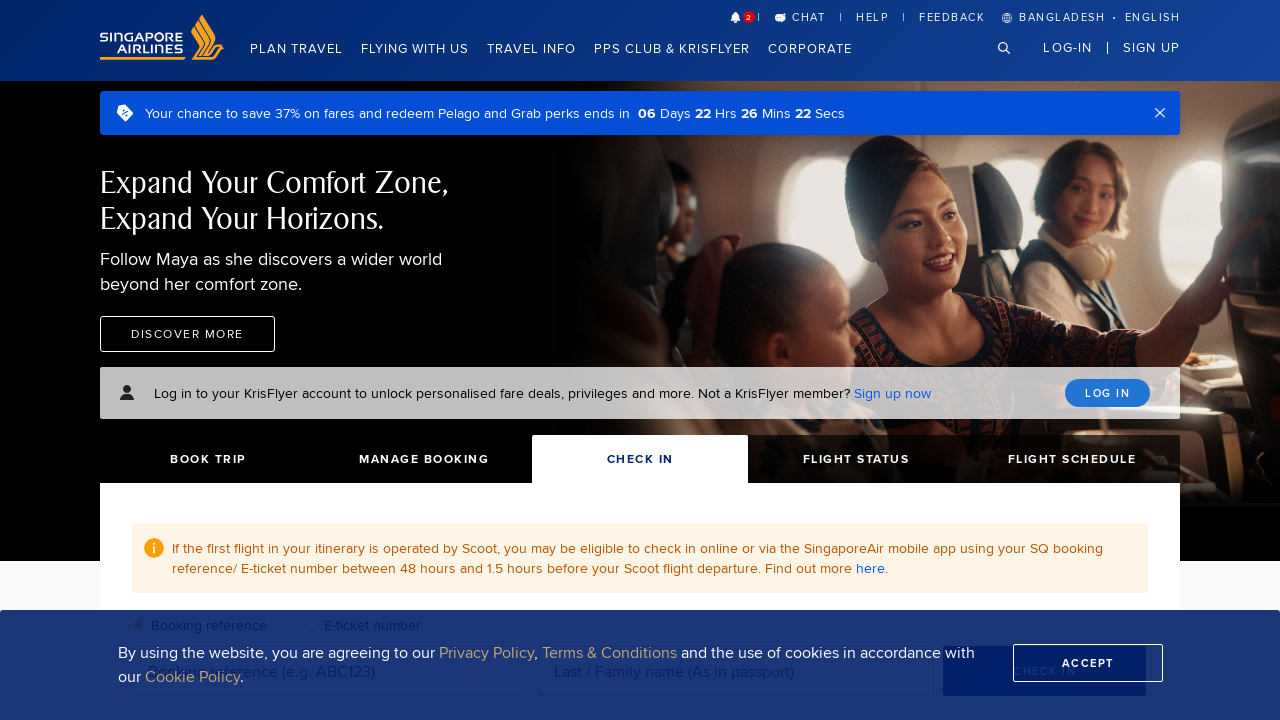

Clicked on e-ticket number radio button at (317, 360) on #eticketNumberRadioCheckIn
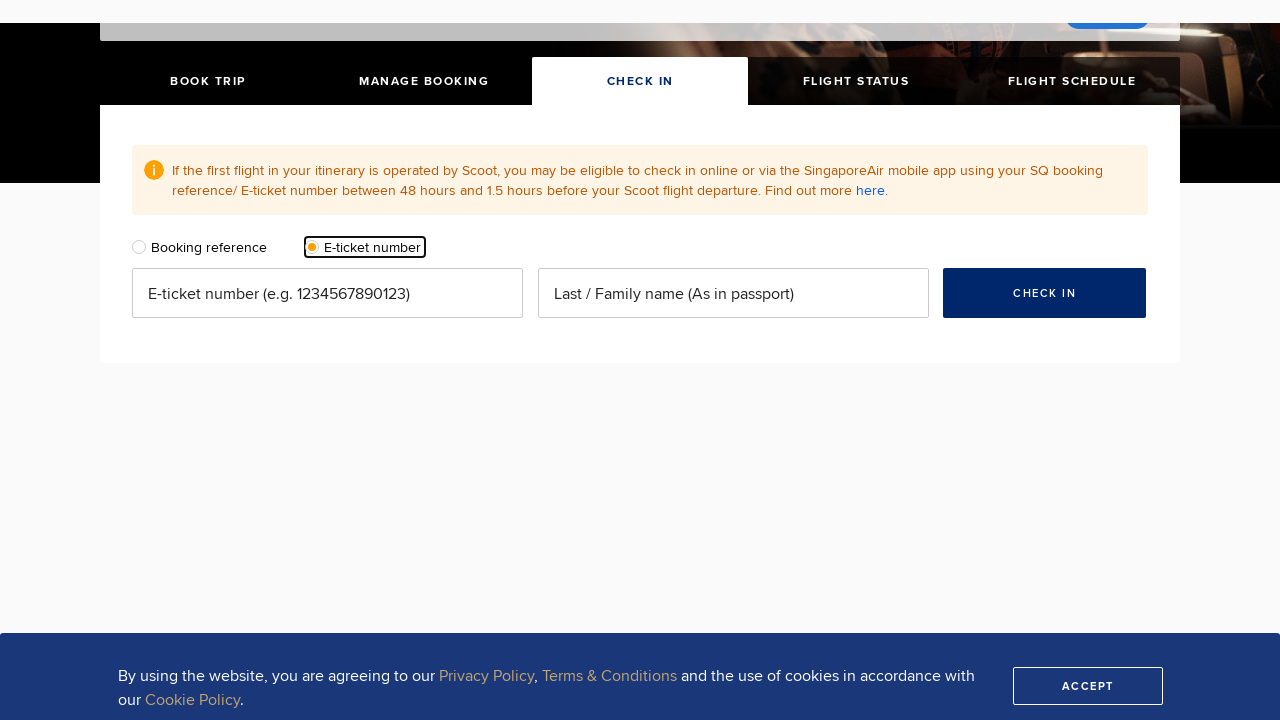

Waited 2 seconds for interaction to complete
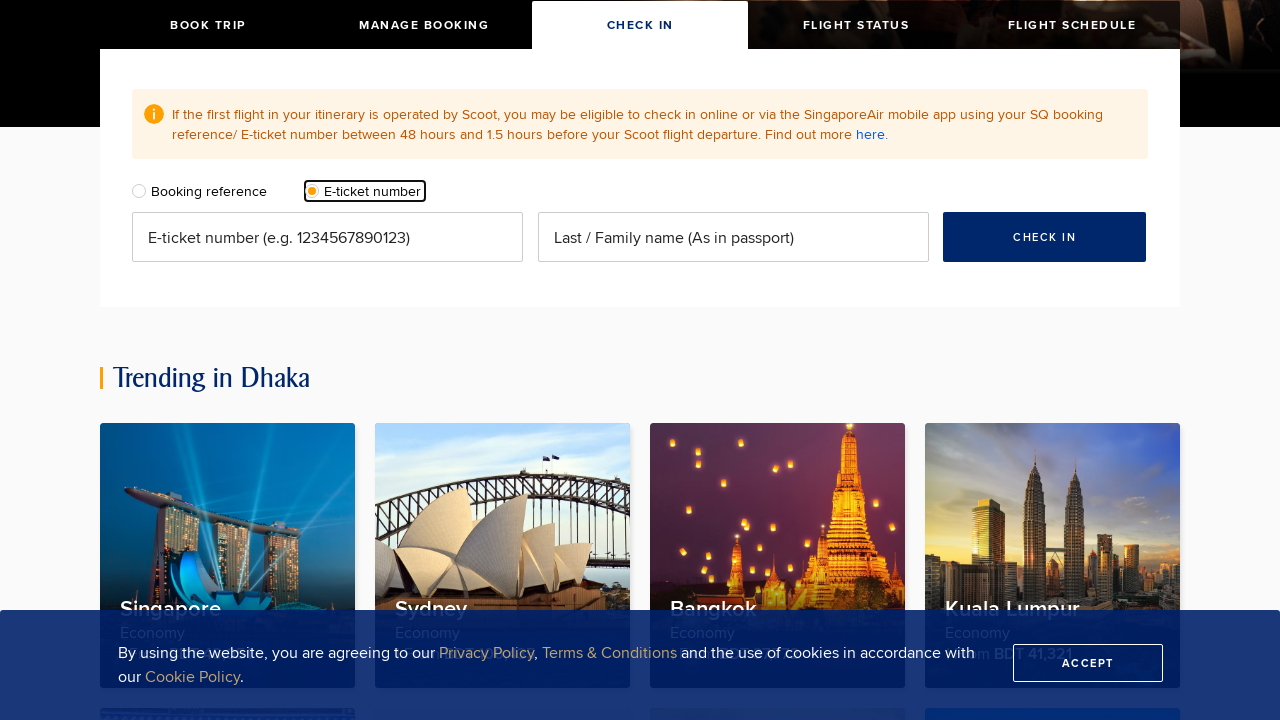

Verified e-ticket radio button is checked
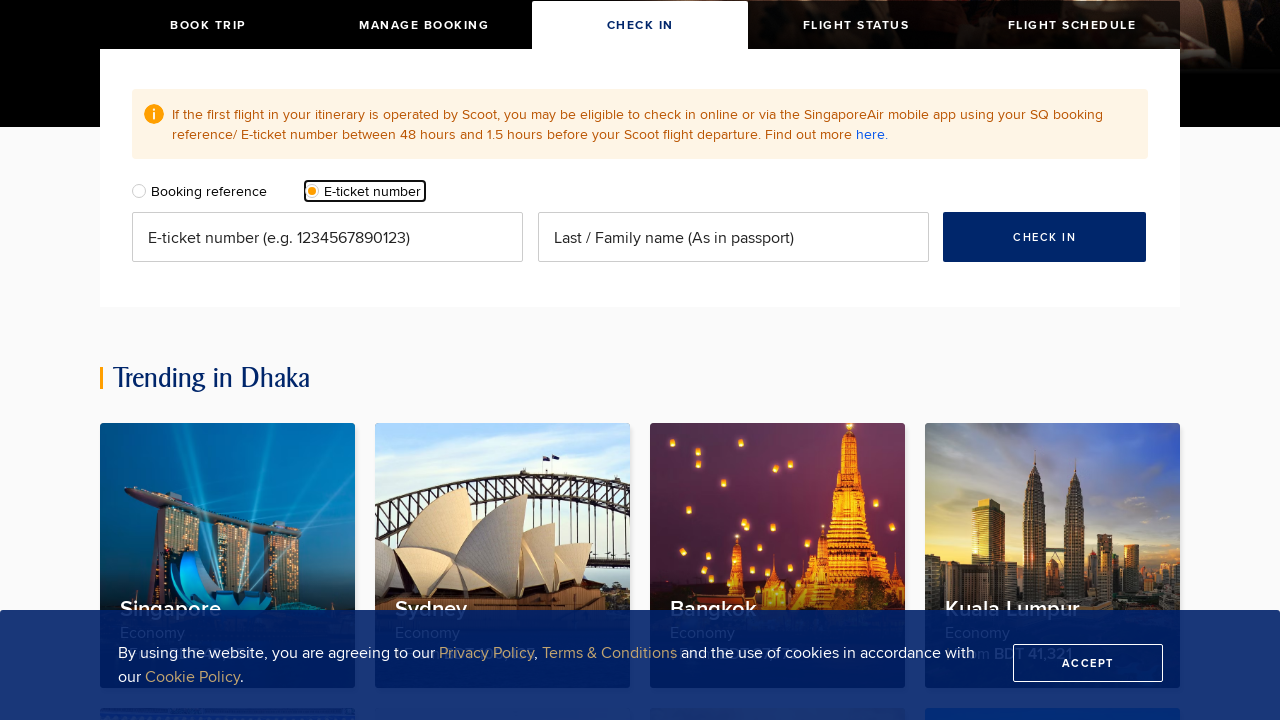

Clicked on booking reference radio button at (144, 190) on #sqMiBookingRadio
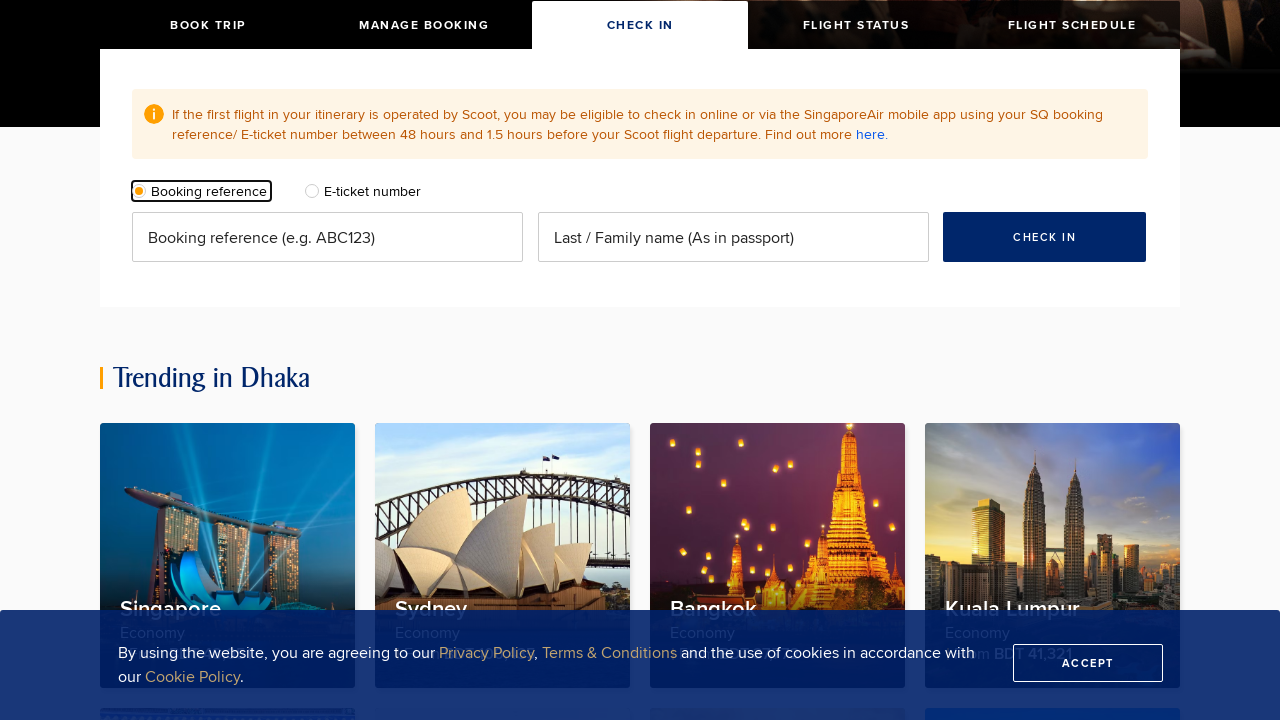

Waited for booking reference flight radio buttons to be visible
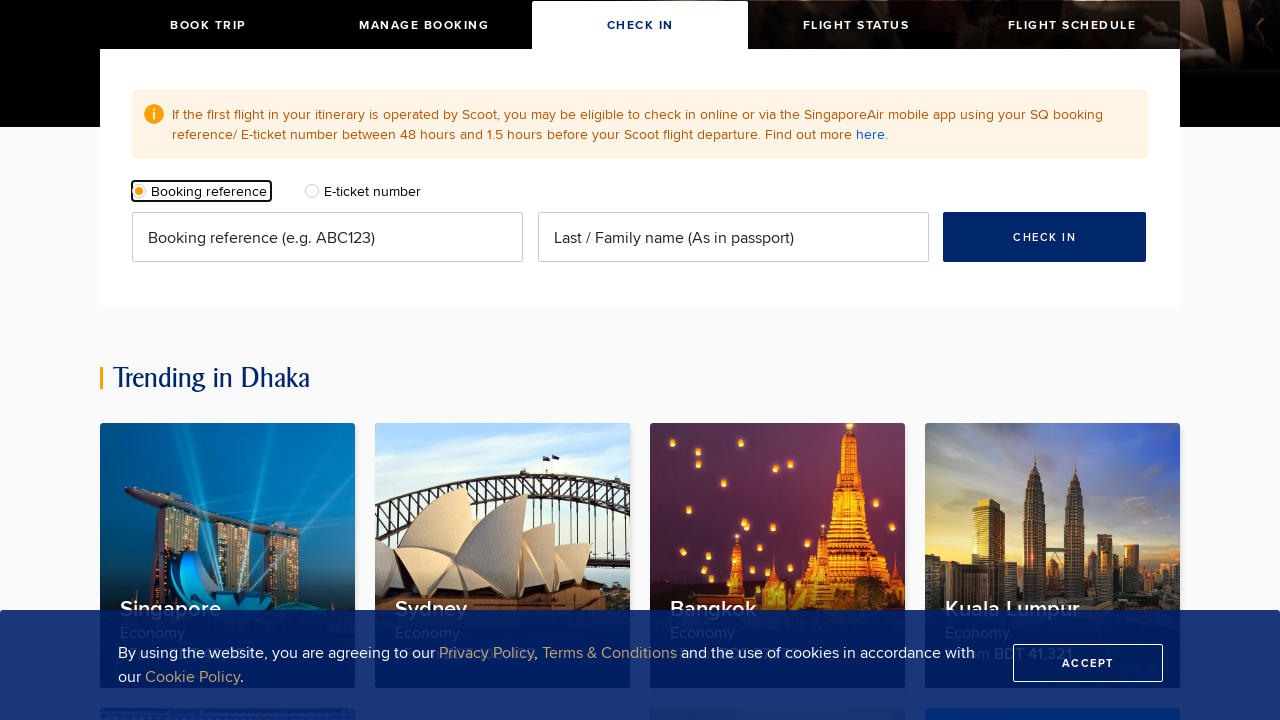

Counted radio buttons: 2 found
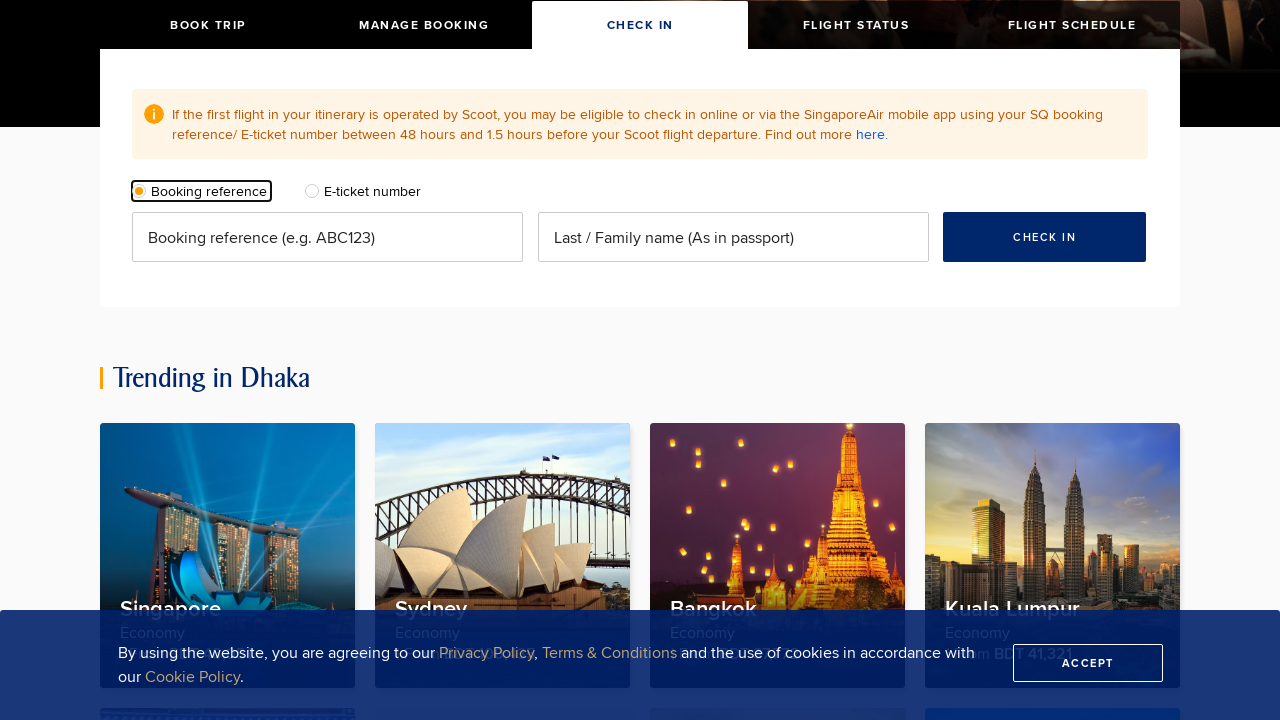

Final wait of 2 seconds before test completion
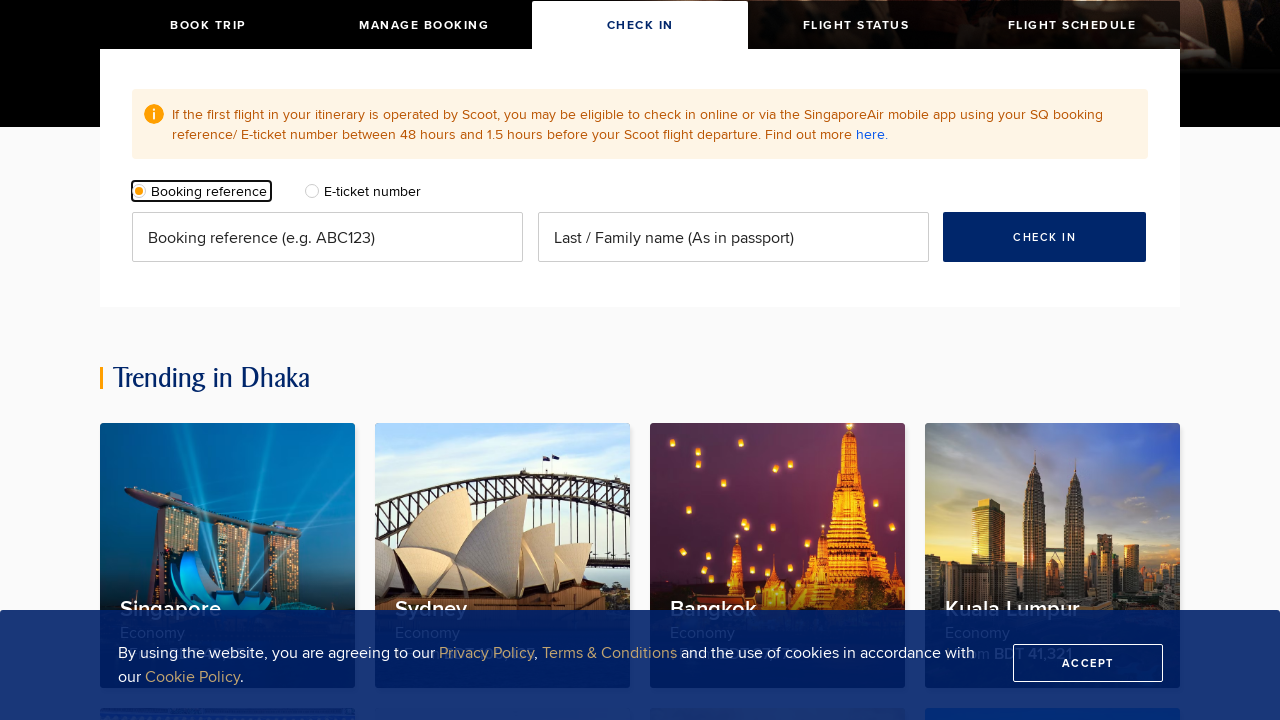

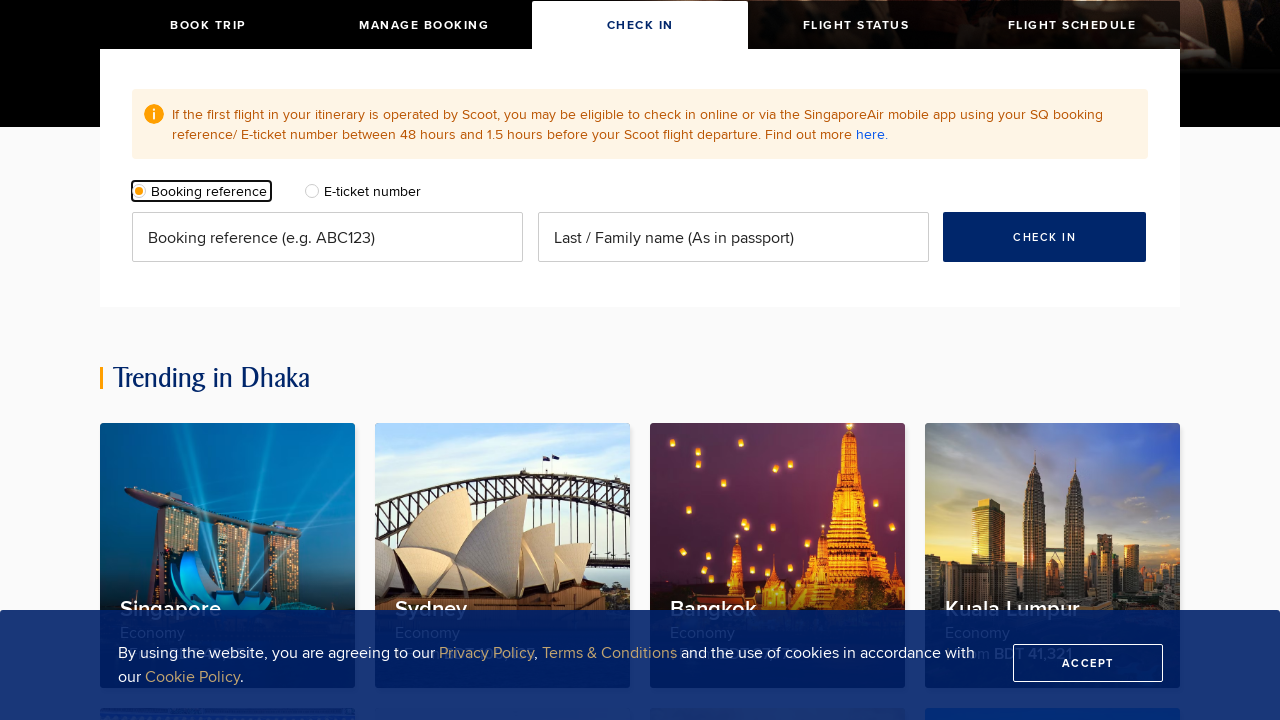